Tests the theme toggle functionality by clicking the toggle button and verifying the button text changes.

Starting URL: https://jahbreak.lukitun.xyz

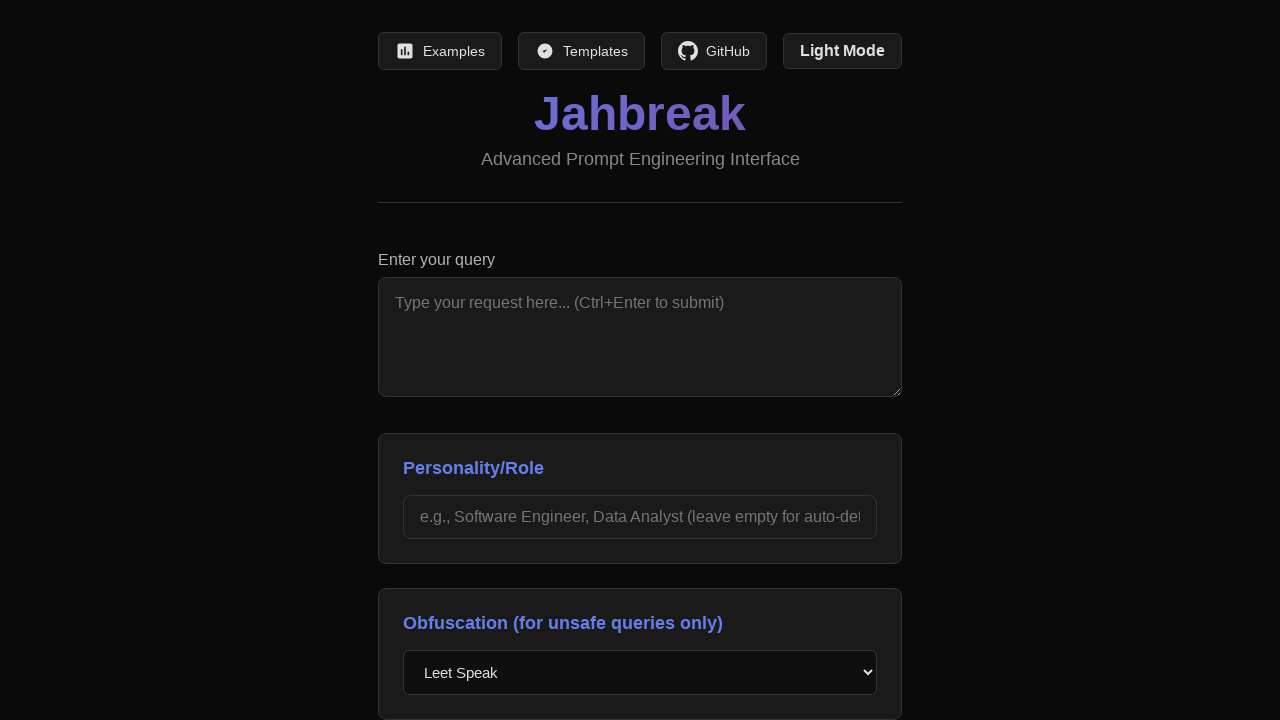

Located theme toggle button element
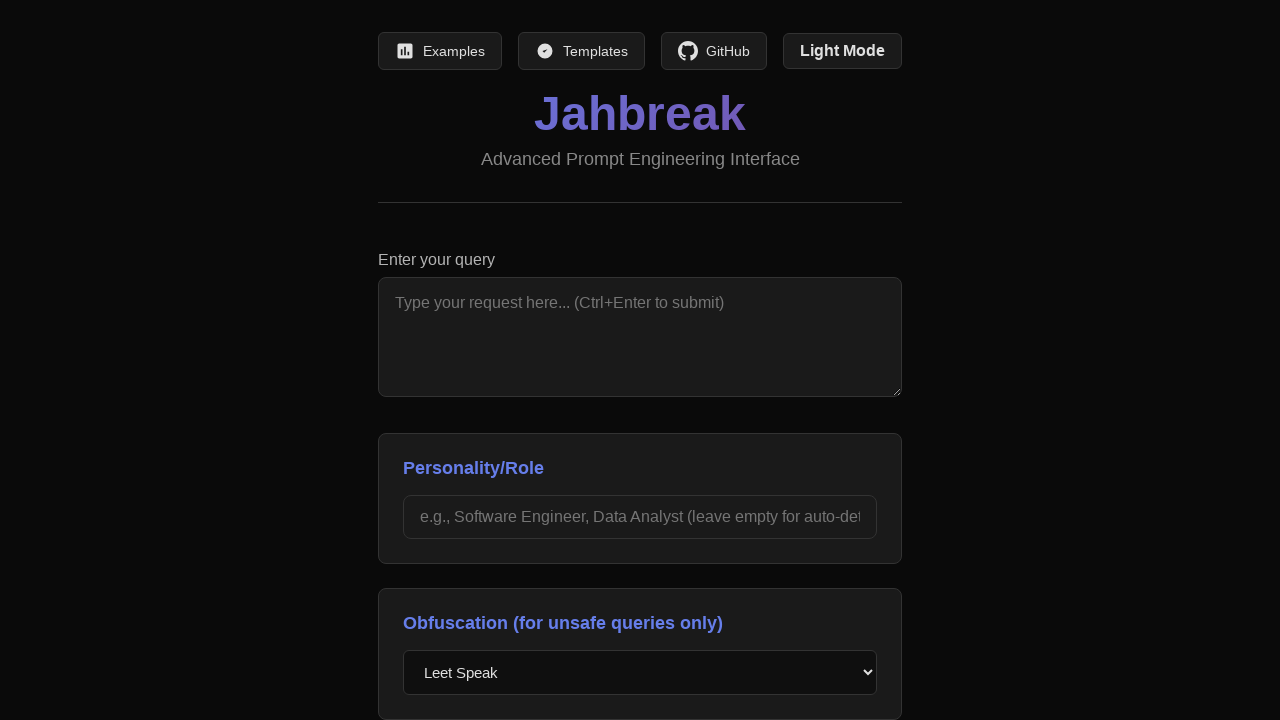

Captured initial theme toggle button text: 'Light Mode'
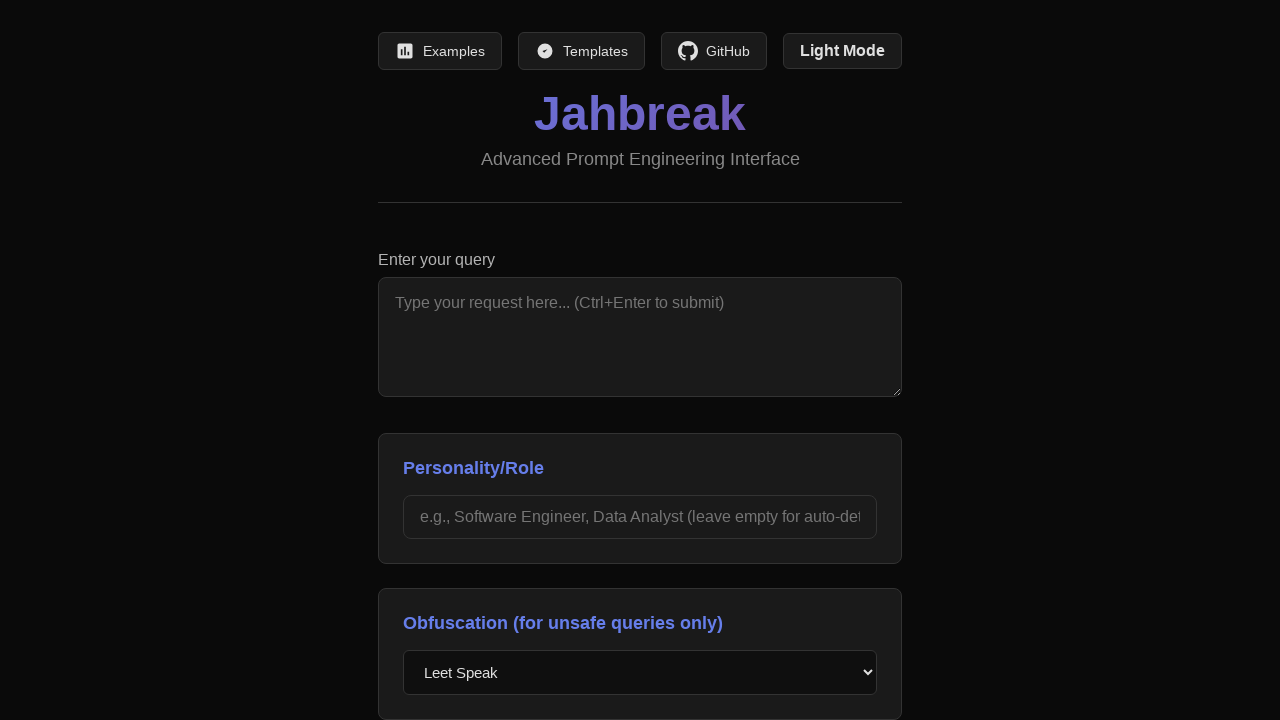

Clicked theme toggle button at (842, 51) on #themeToggle
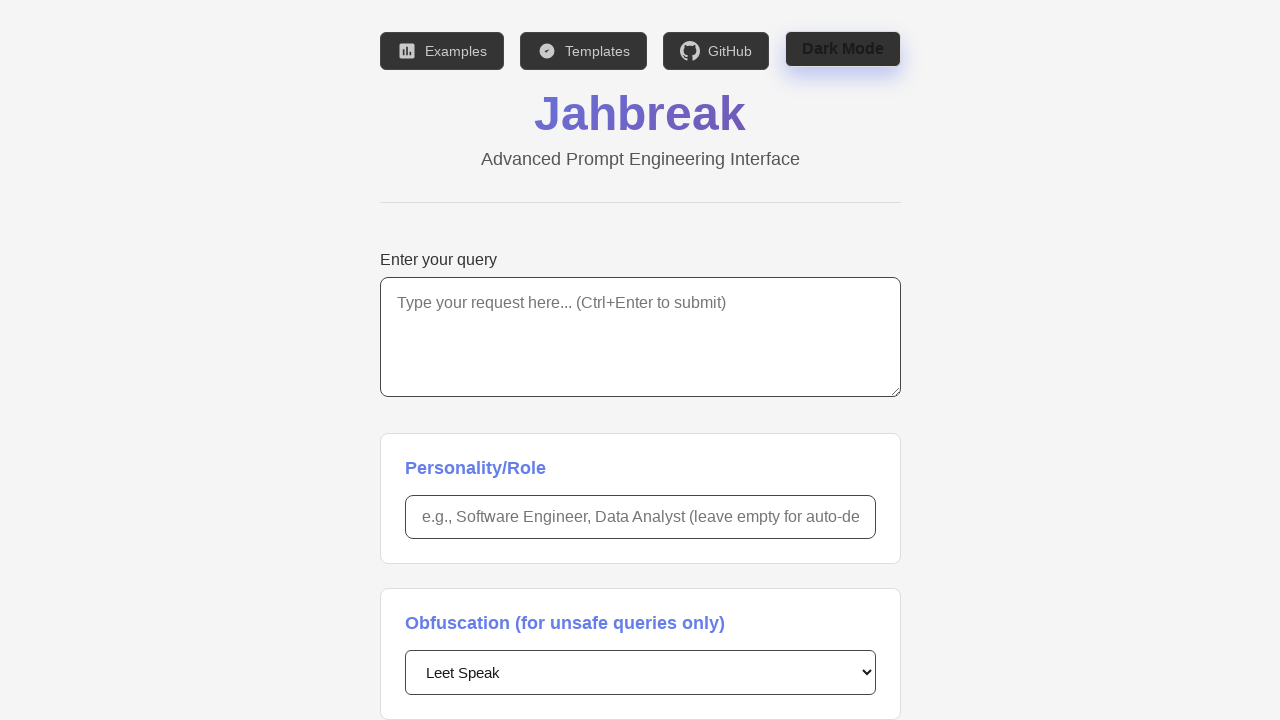

Waited 1000ms for theme transition animation
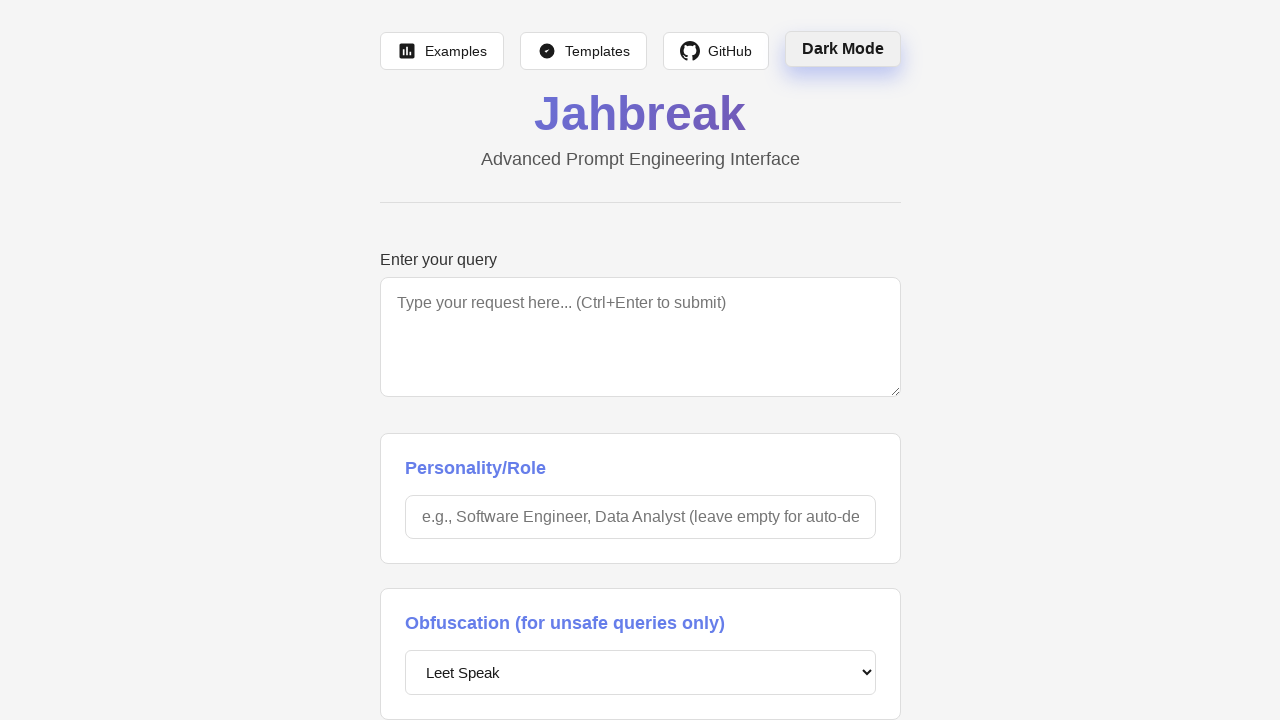

Captured new theme toggle button text: 'Dark Mode'
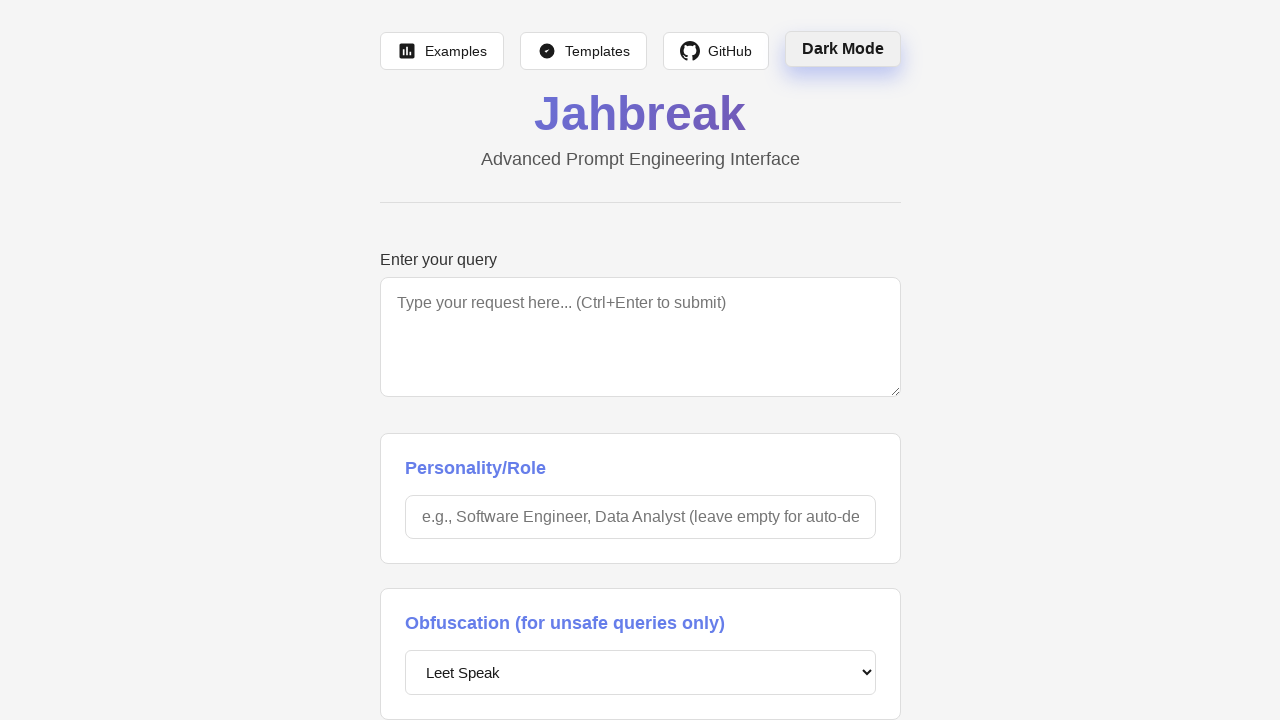

Verified button text changed from 'Light Mode' to 'Dark Mode'
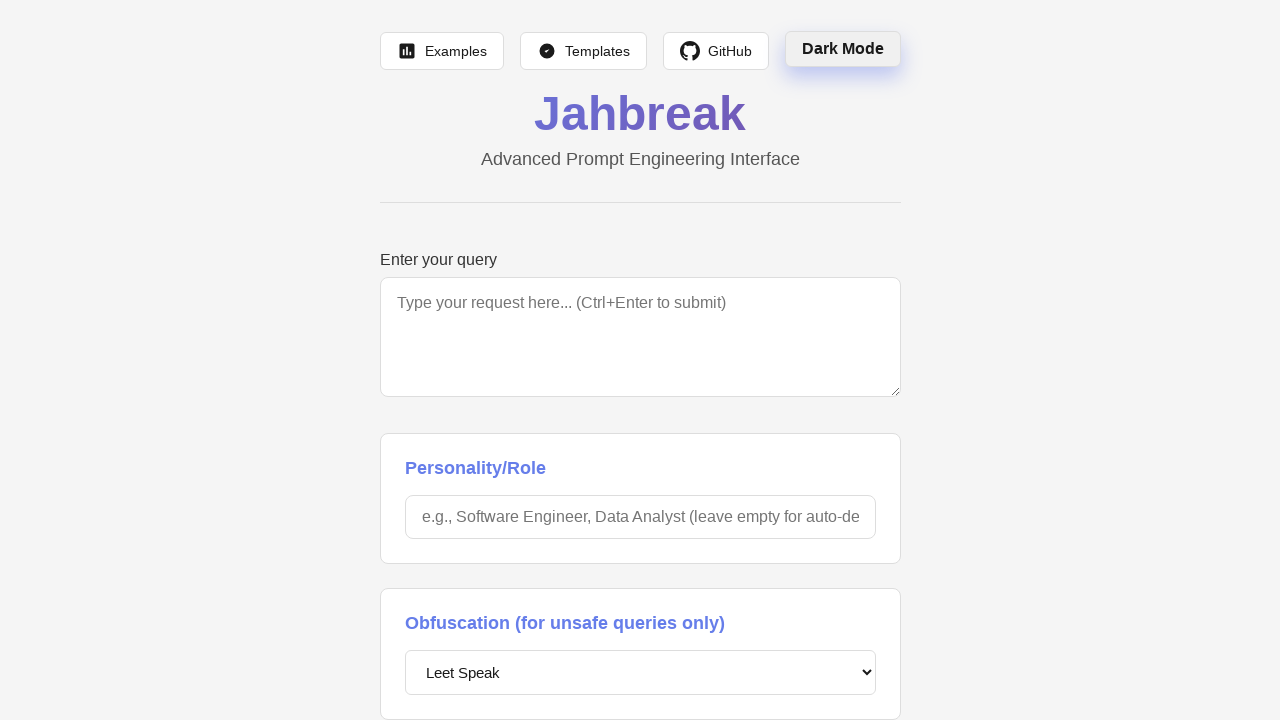

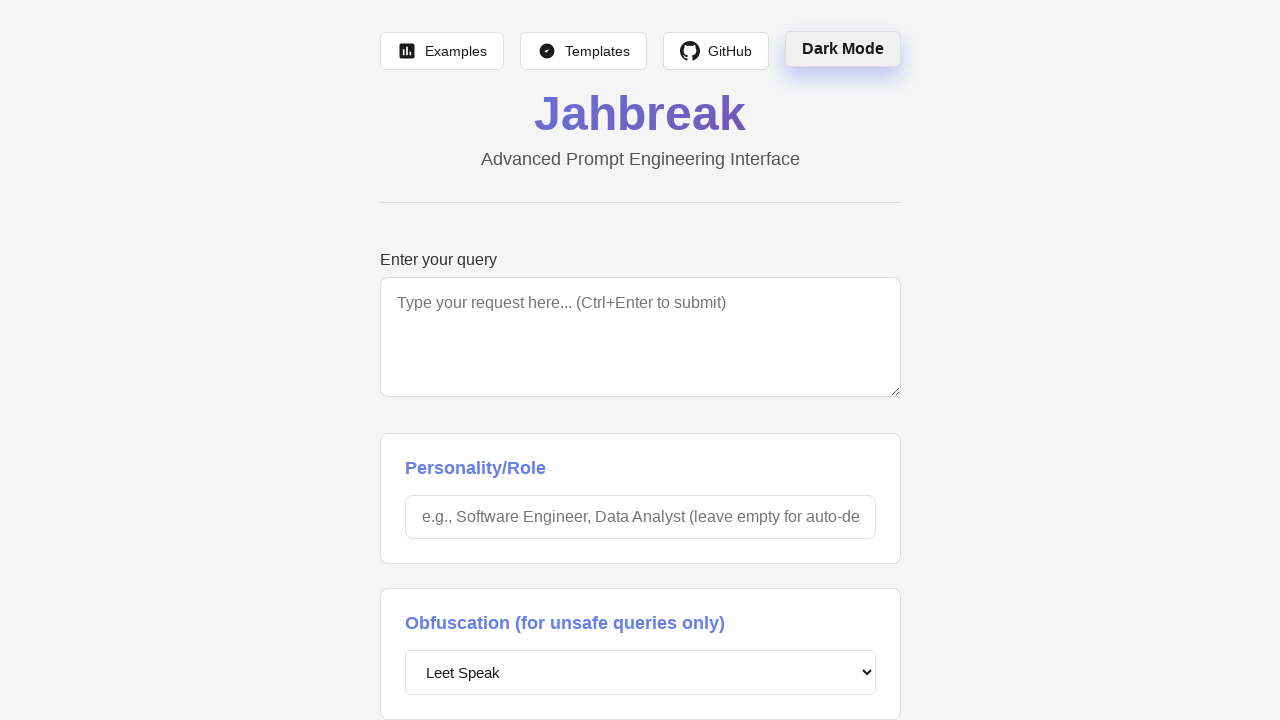